Tests multi-color autocomplete by selecting "Red" first, then typing "Re" again to verify only "Green" appears as remaining option

Starting URL: https://demoqa.com/auto-complete

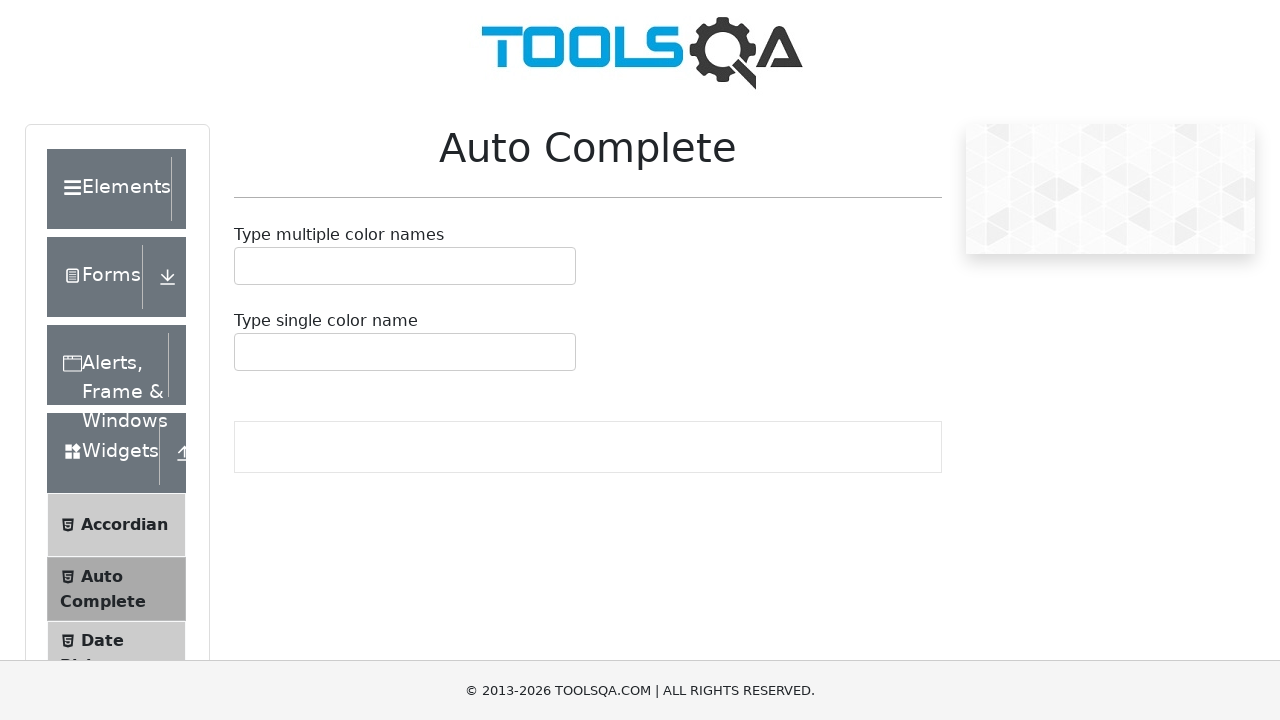

Filled multi-color autocomplete field with 'Red' on #autoCompleteMultipleInput
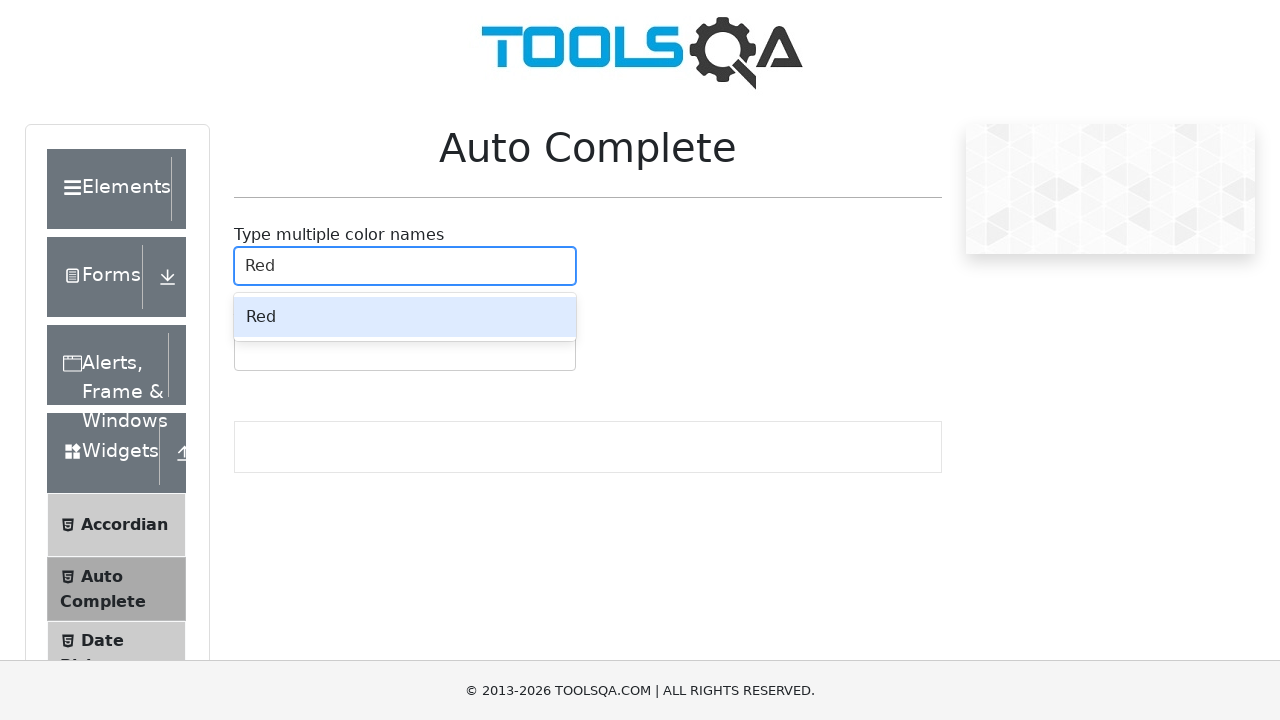

Autocomplete dropdown appeared after typing 'Red'
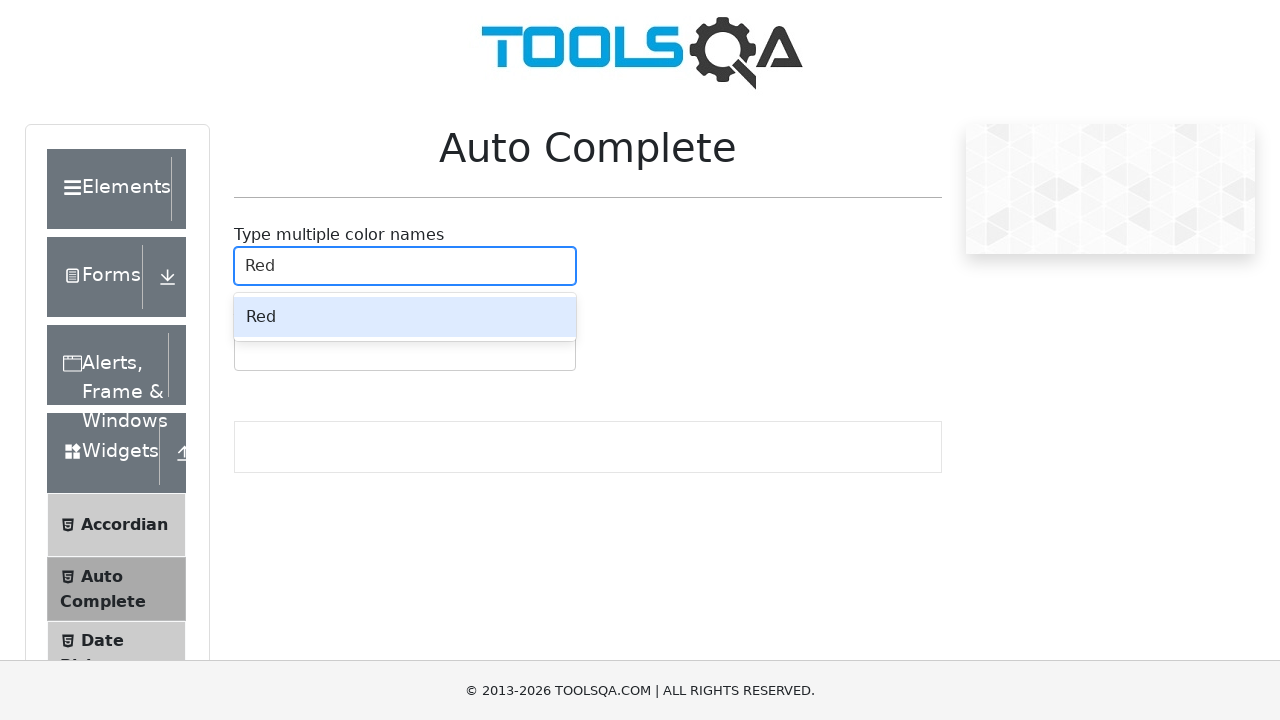

Selected 'Red' option from dropdown at (405, 317) on .auto-complete__option:has-text('Red')
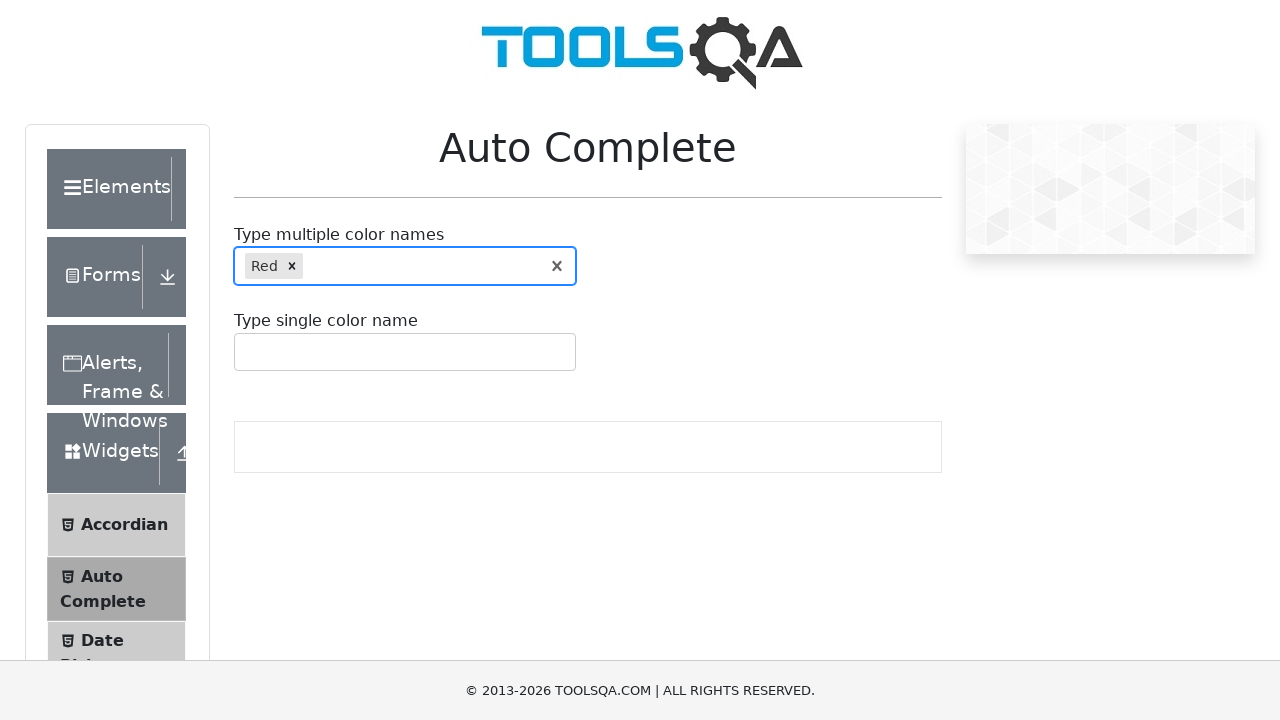

Typed 'Re' in the multi-color field after selecting Red on #autoCompleteMultipleInput
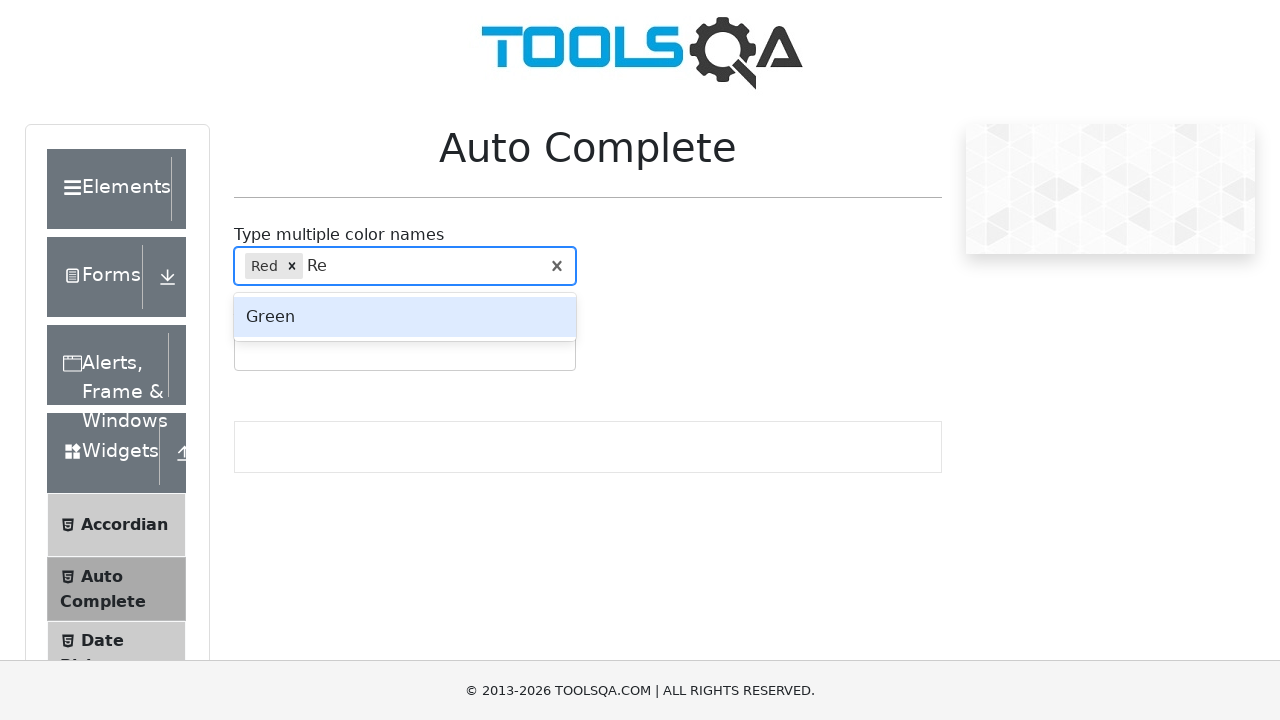

Autocomplete dropdown appeared again after typing 'Re'
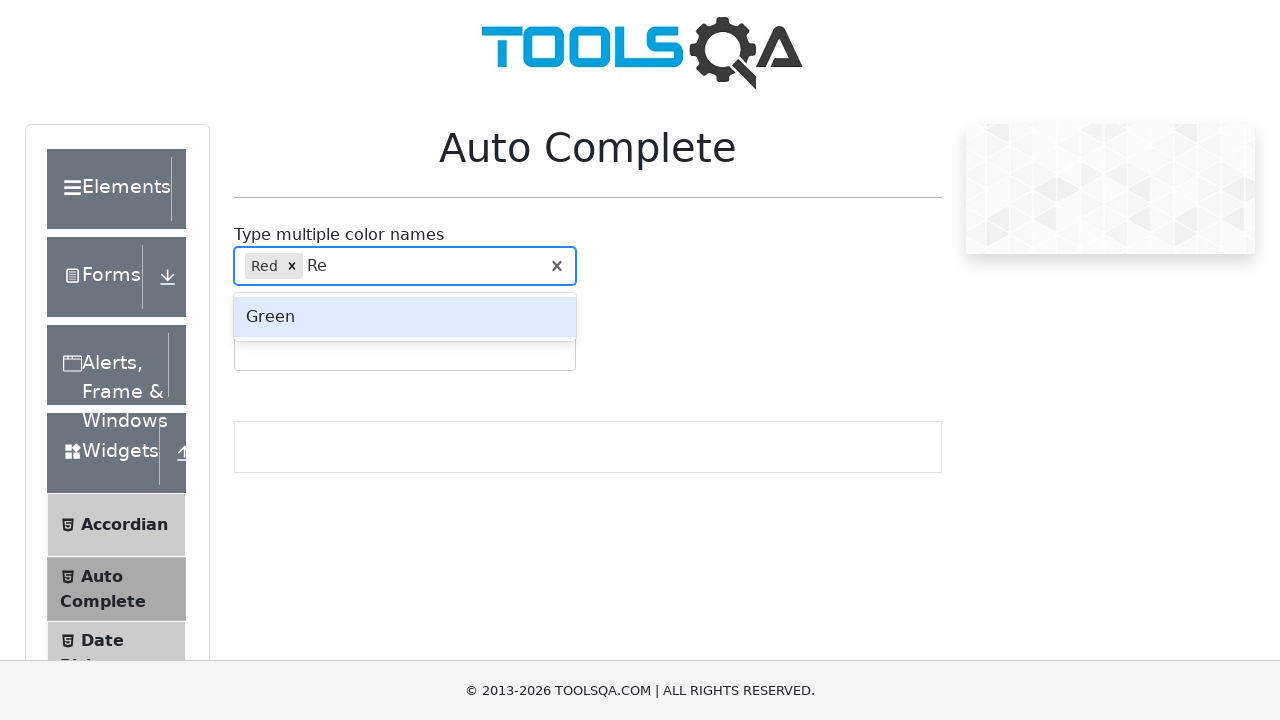

Verified that 'Green' is the only remaining option (Red already selected)
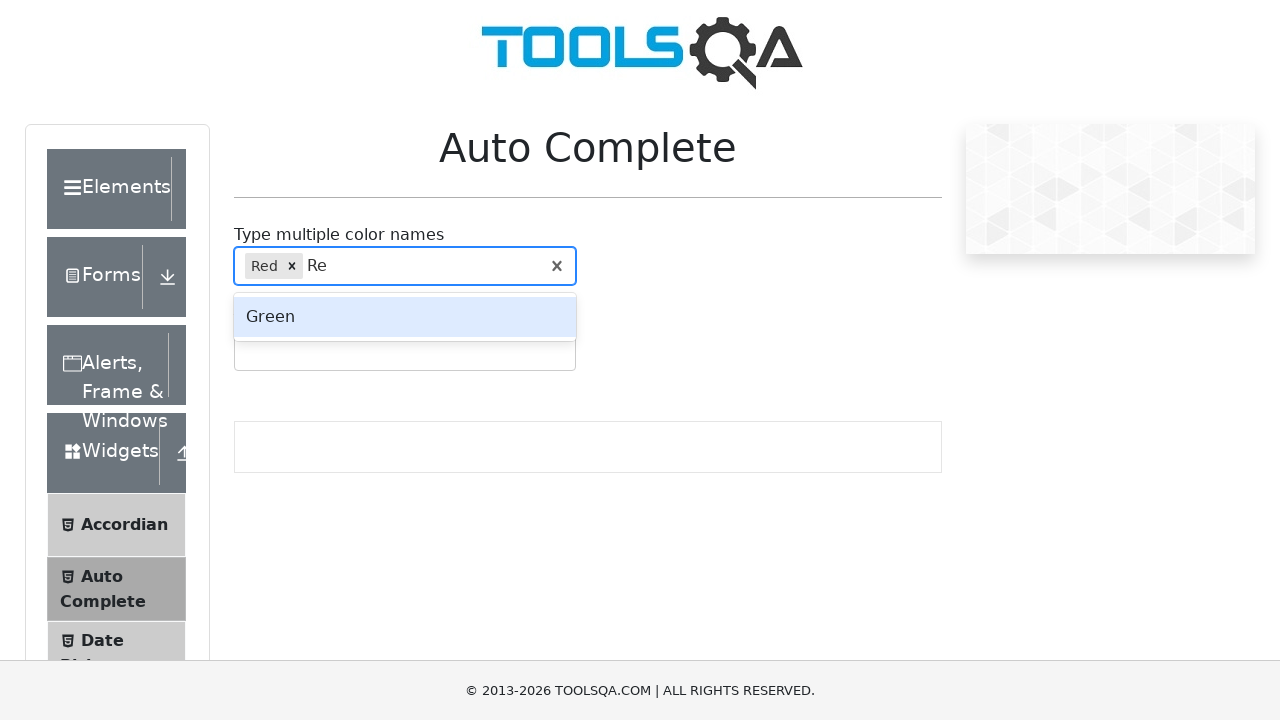

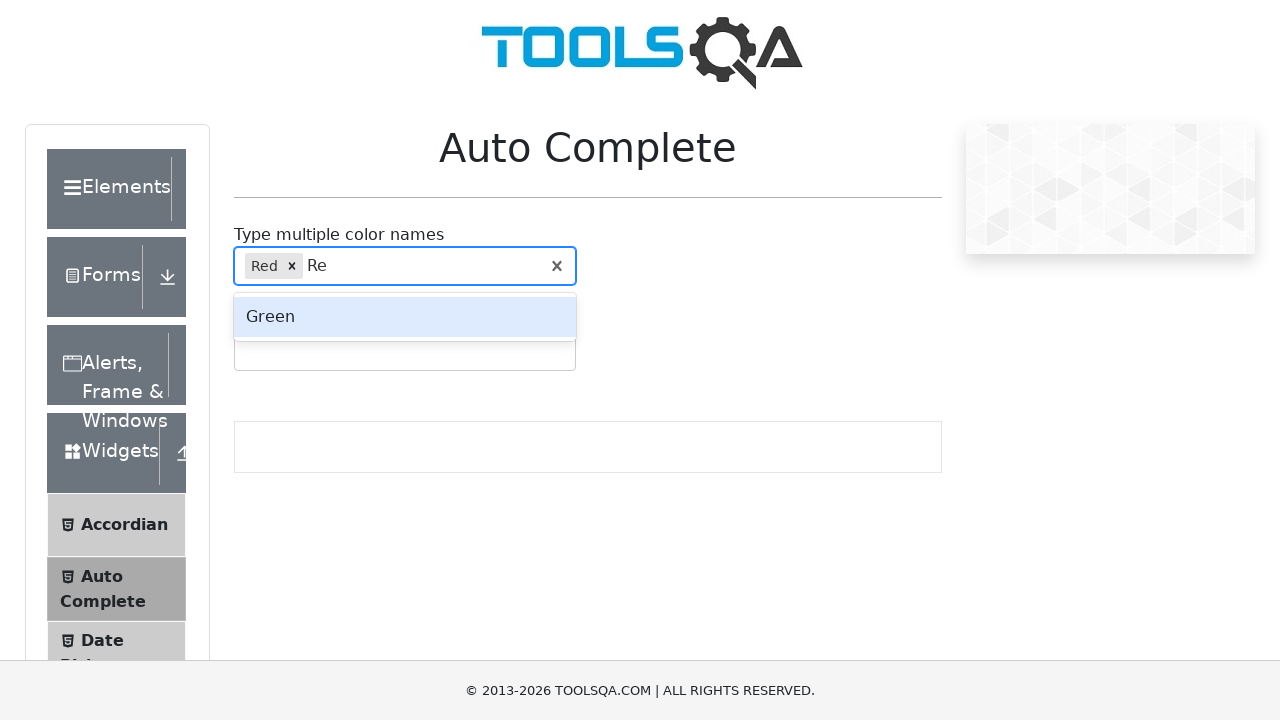